Tests registration form validation when confirmation password doesn't match the original password

Starting URL: https://alada.vn/tai-khoan/dang-ky.html

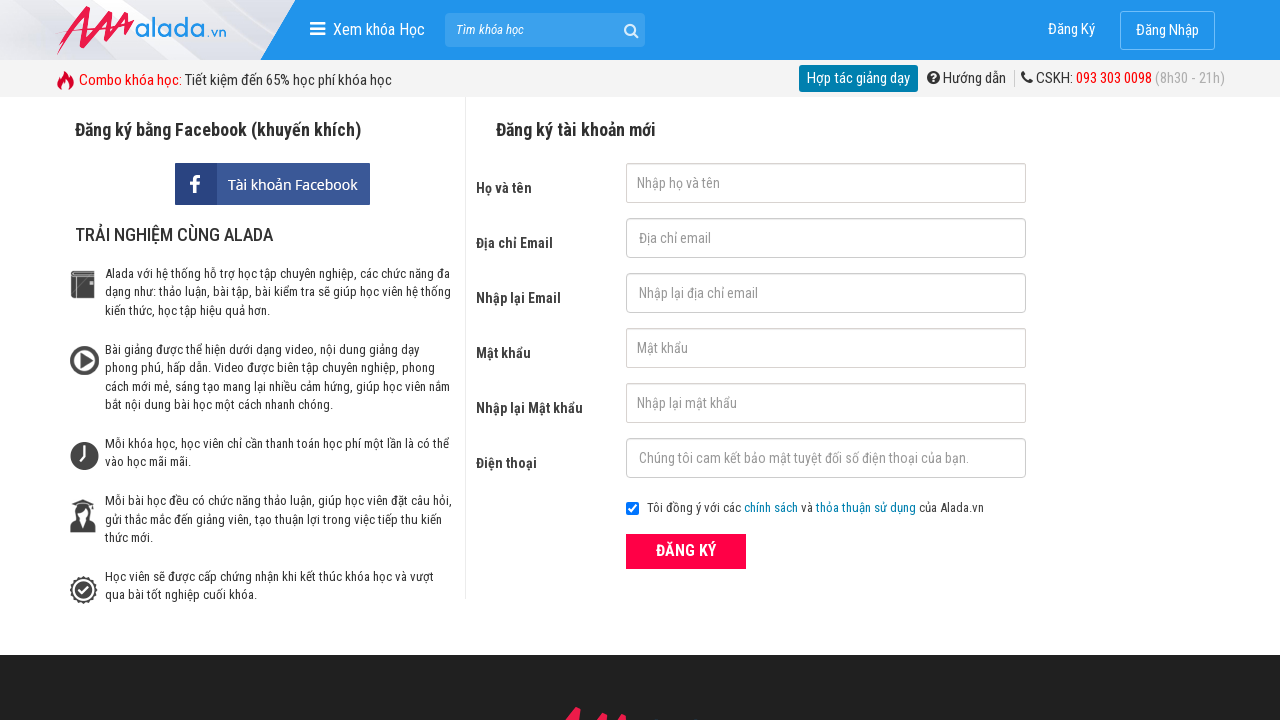

Filled first name field with 'Hoang Van' on #txtFirstname
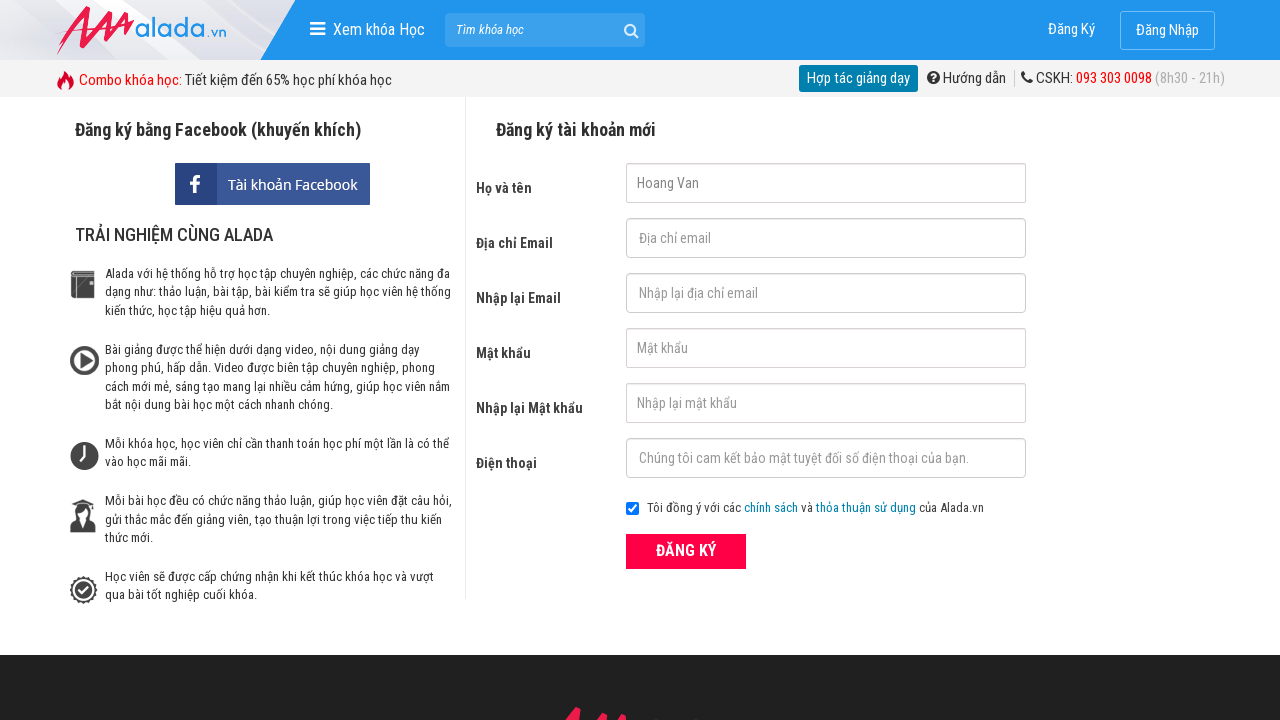

Filled email field with 'QuynhHV@gmail.com' on #txtEmail
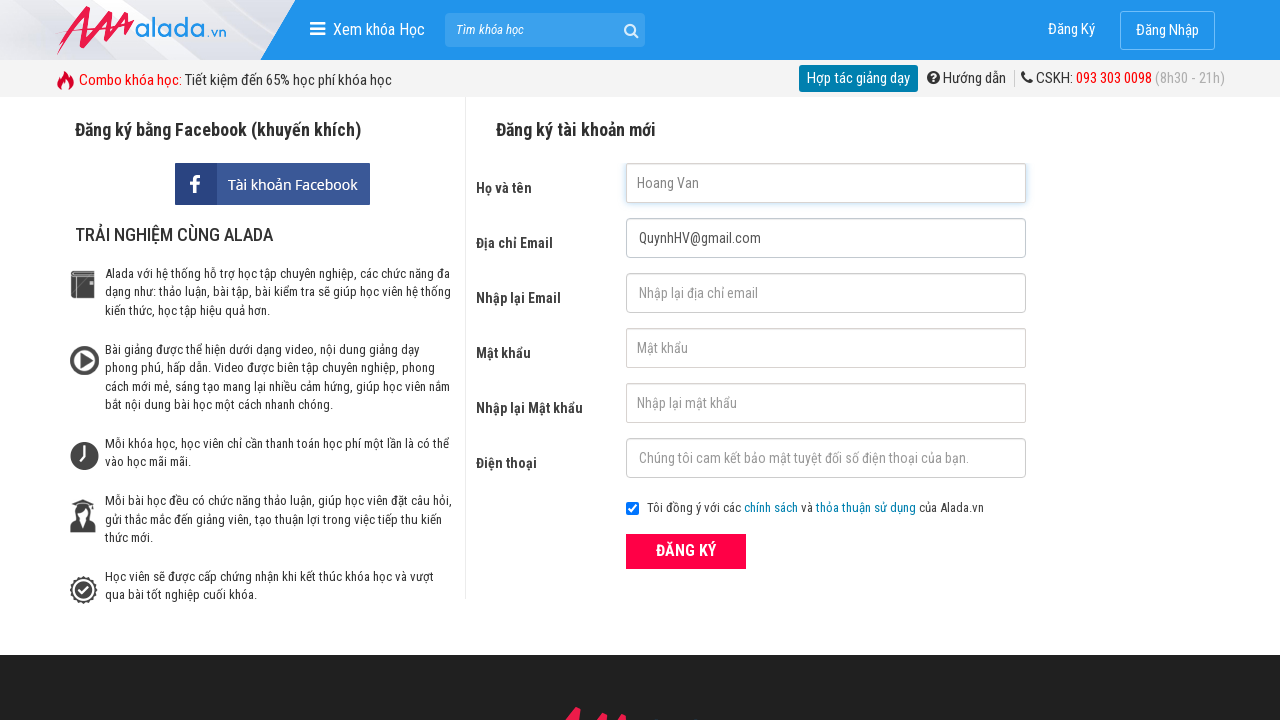

Filled confirm email field with 'QuynhHV@gmail.com' on #txtCEmail
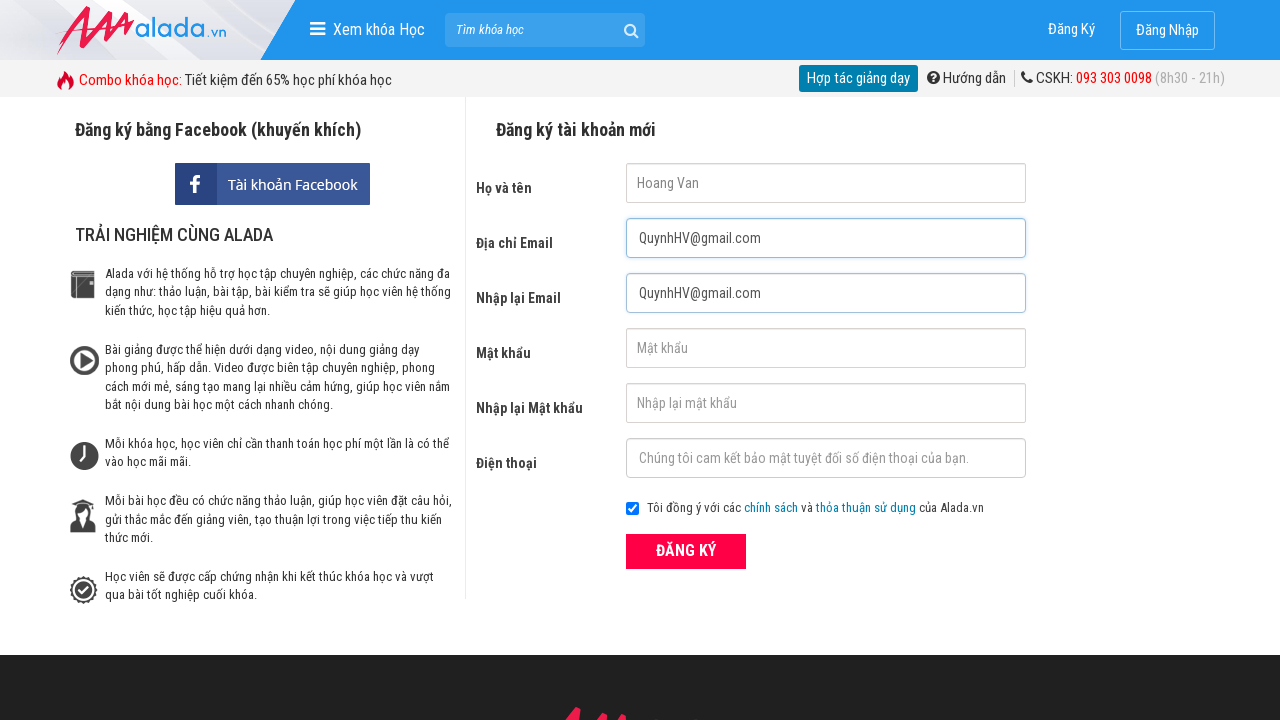

Filled password field with '123456' on #txtPassword
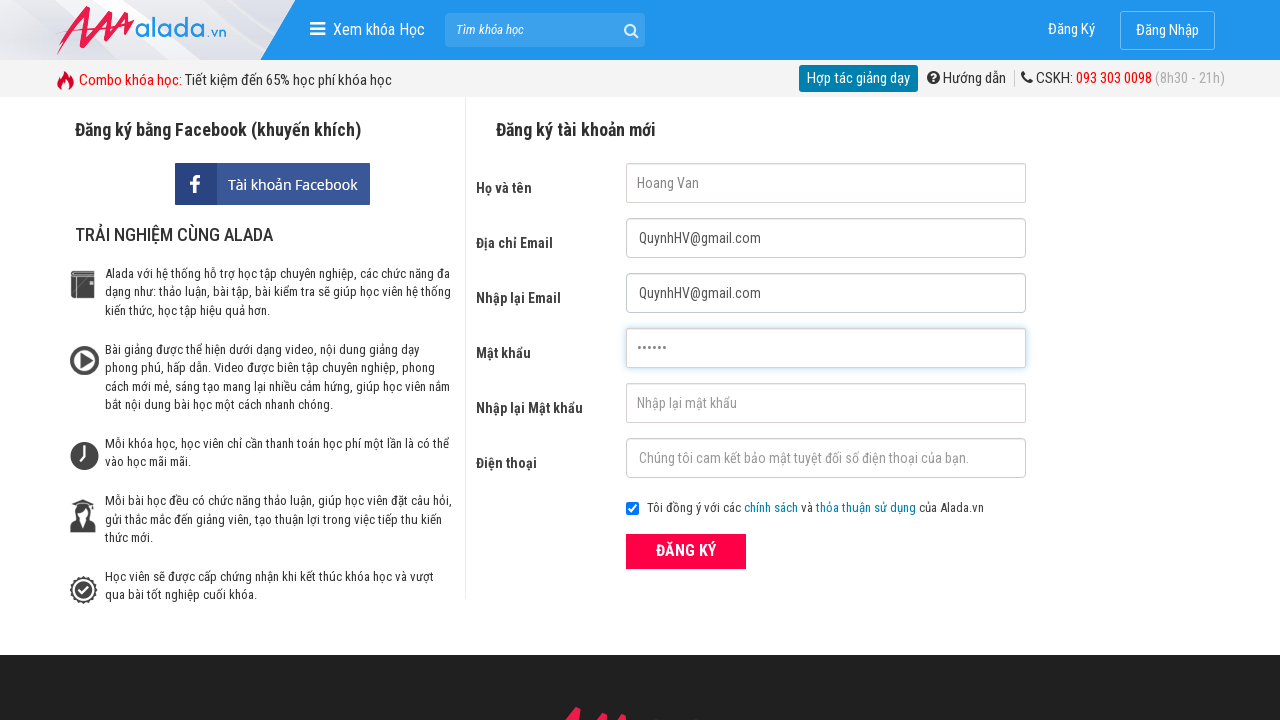

Filled confirm password field with mismatched password '123987' on #txtCPassword
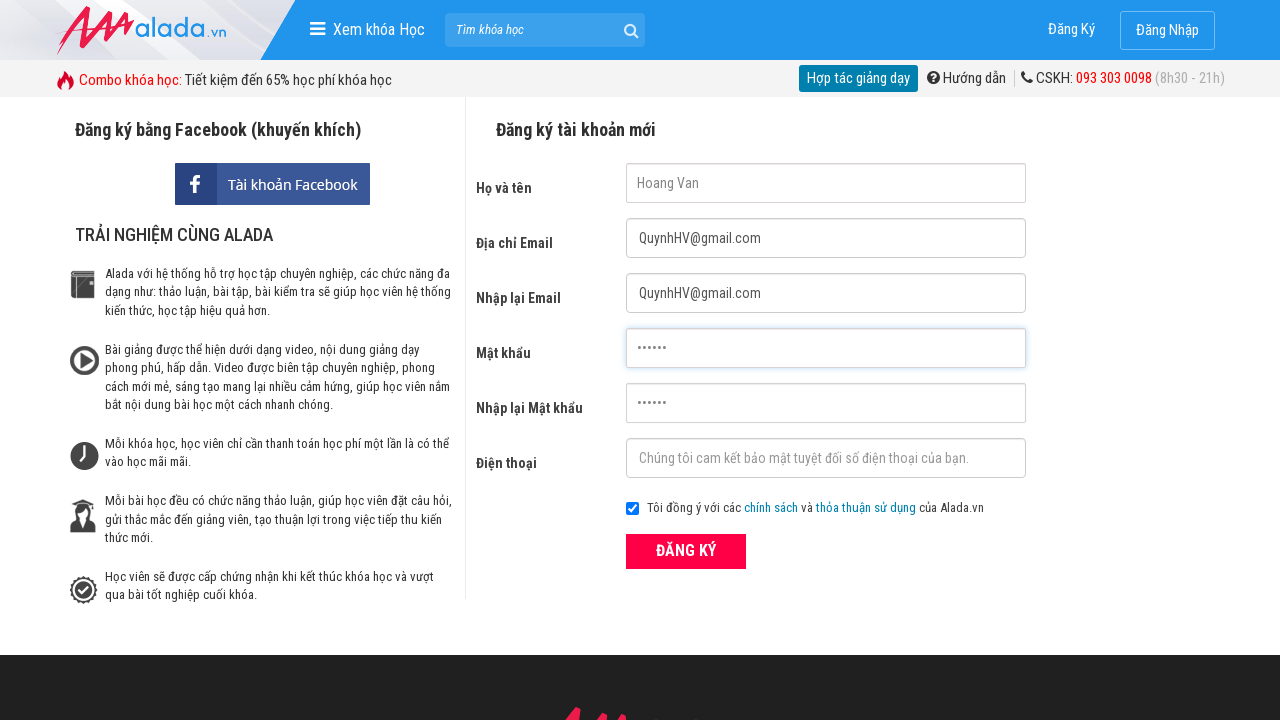

Filled phone field with '0324569897' on #txtPhone
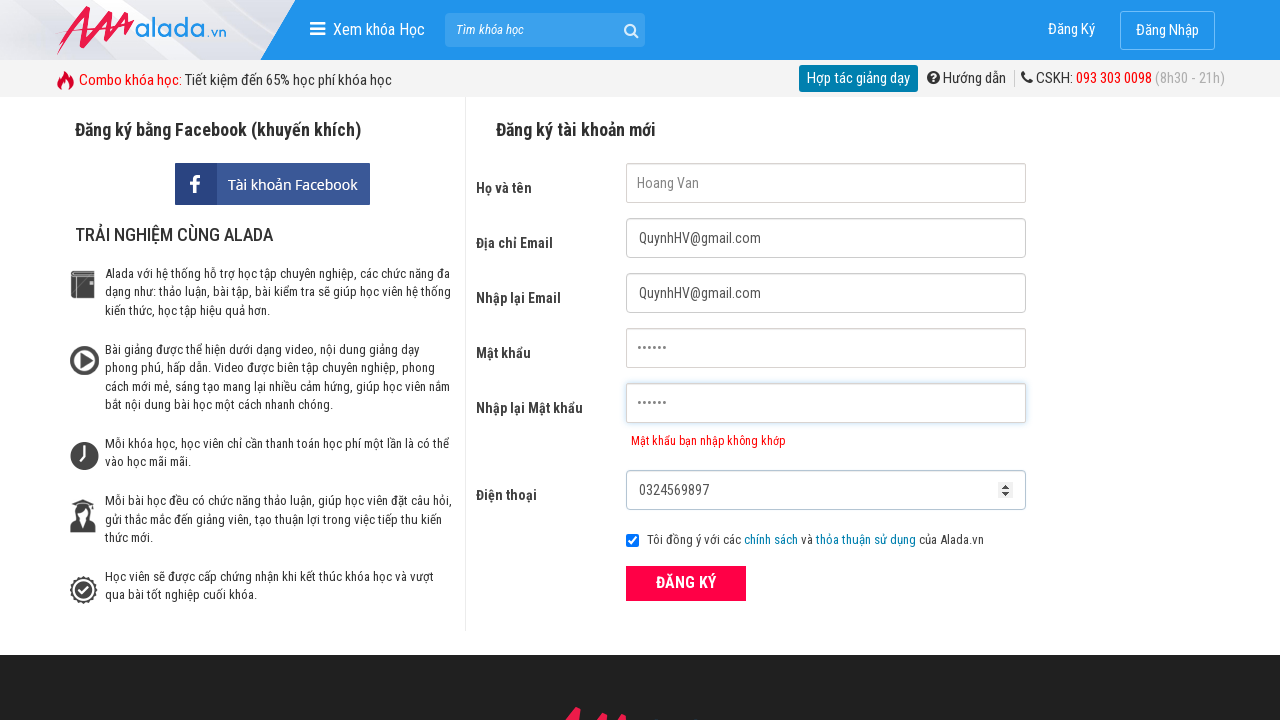

Clicked ĐĂNG KÝ (Register) button to submit form at (686, 583) on xpath=//form[@id='frmLogin']//button[text()='ĐĂNG KÝ']
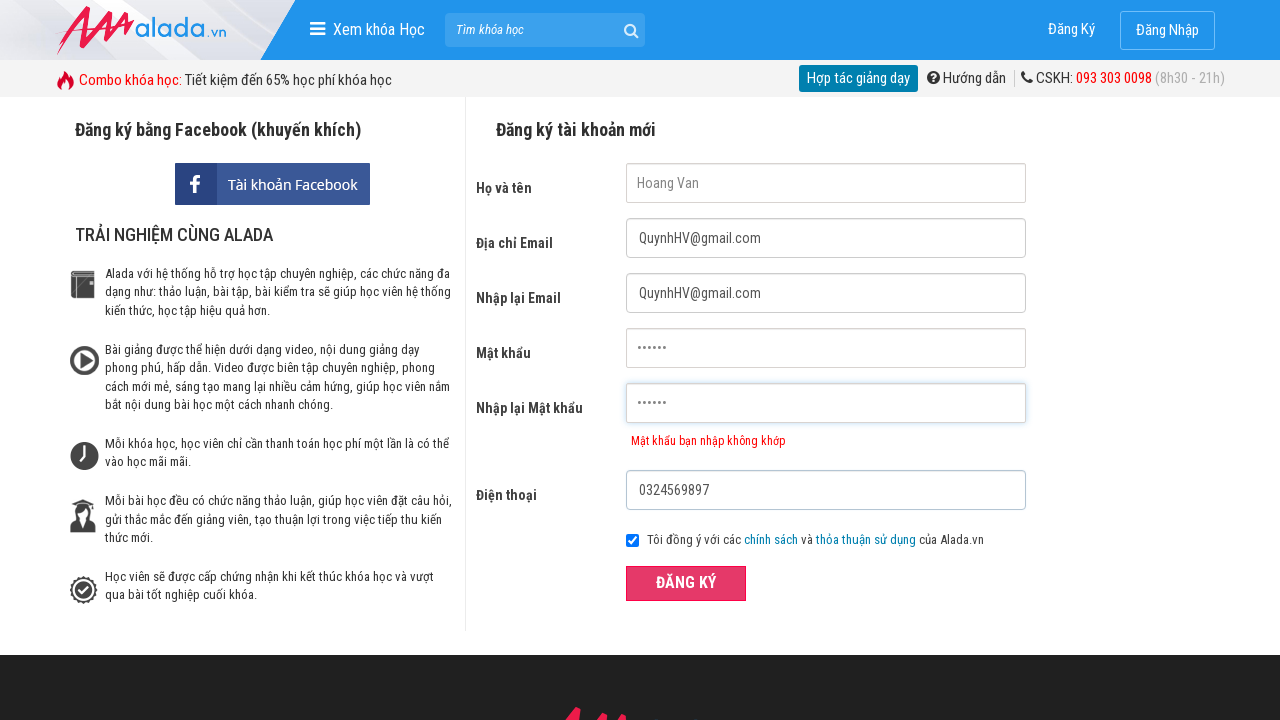

Waited for and confirmed password mismatch error message appeared
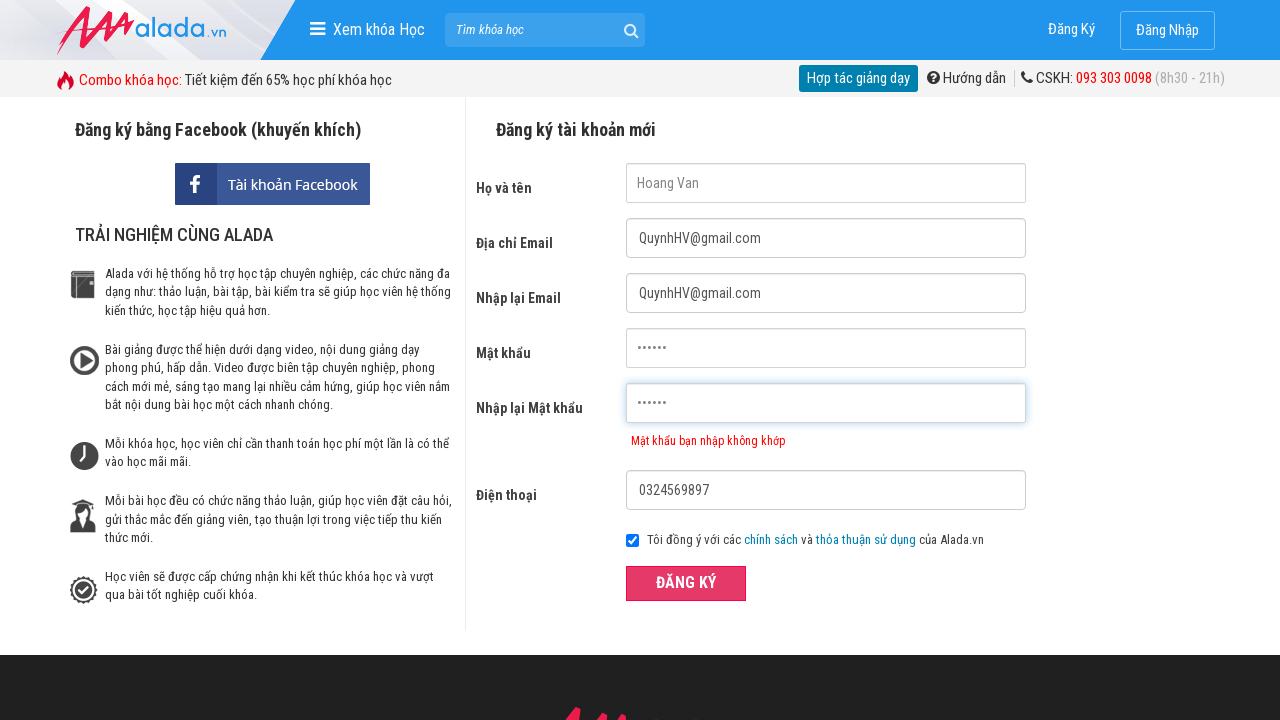

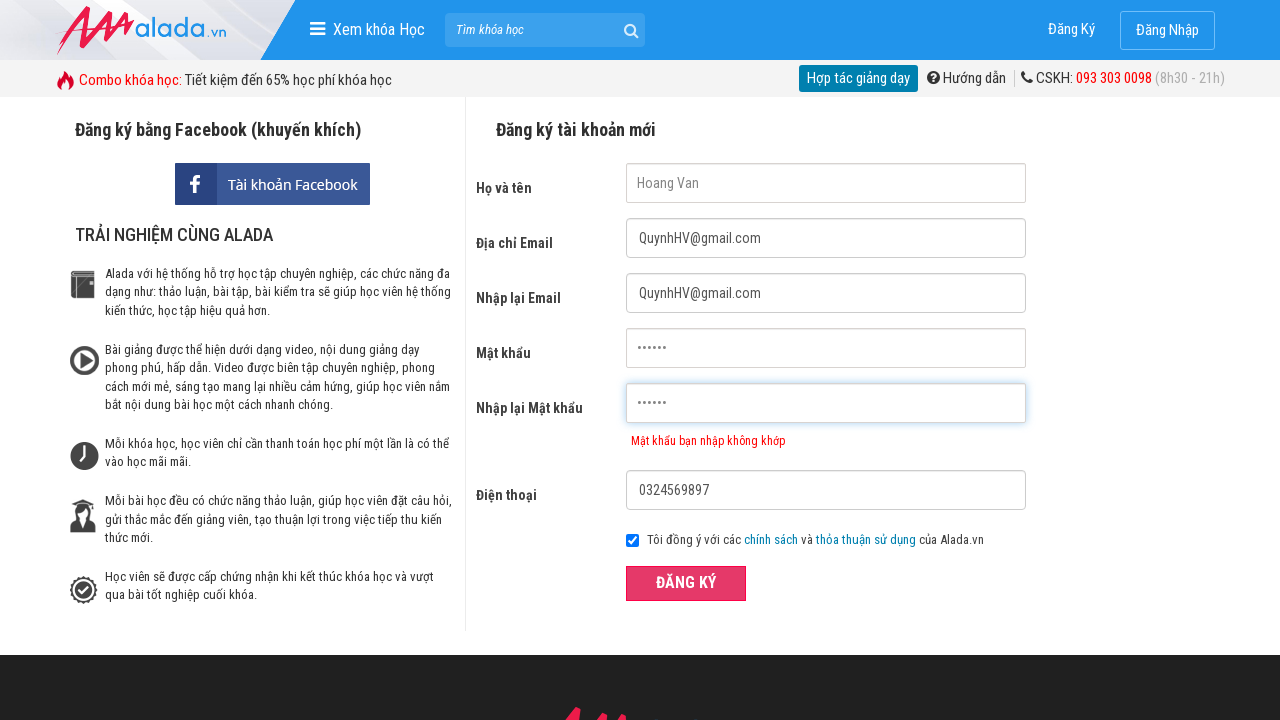